Tests drag and drop functionality on jQuery UI demo page by dragging a source element to a target drop zone and verifying the drop was successful through text and color changes.

Starting URL: https://jqueryui.com/droppable/

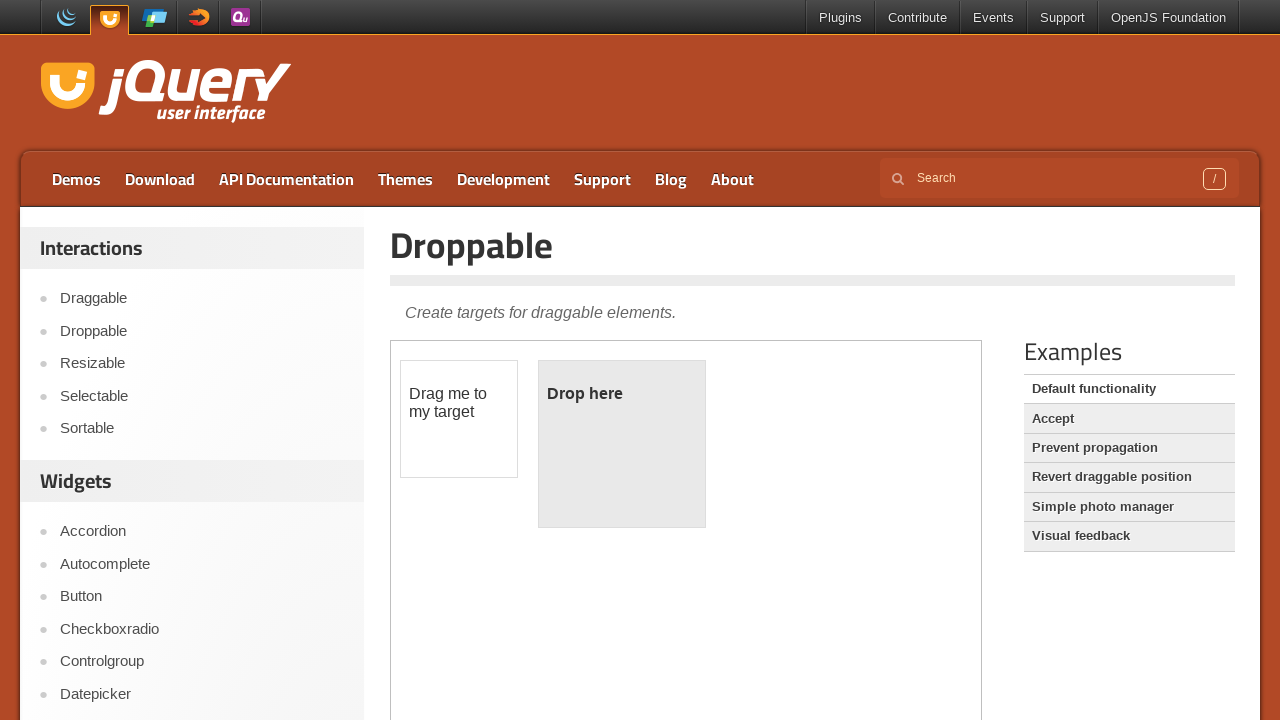

Located the demo iframe for droppable functionality
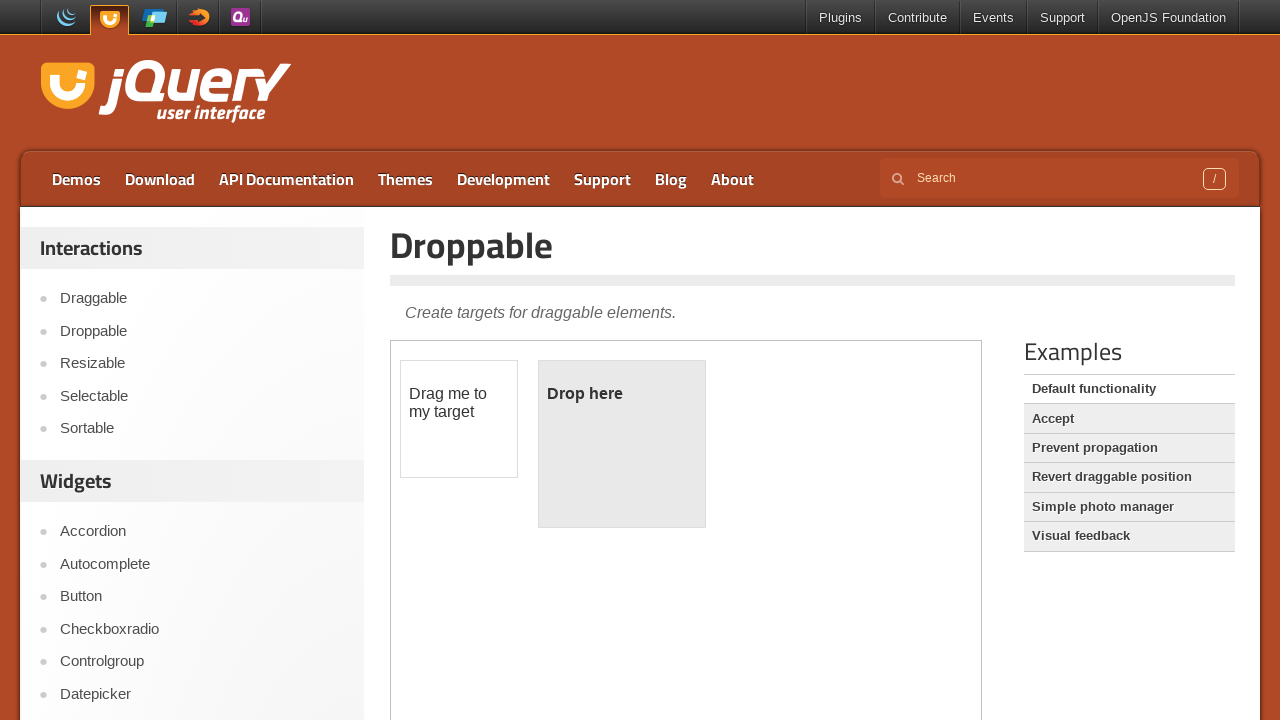

Located the draggable source element
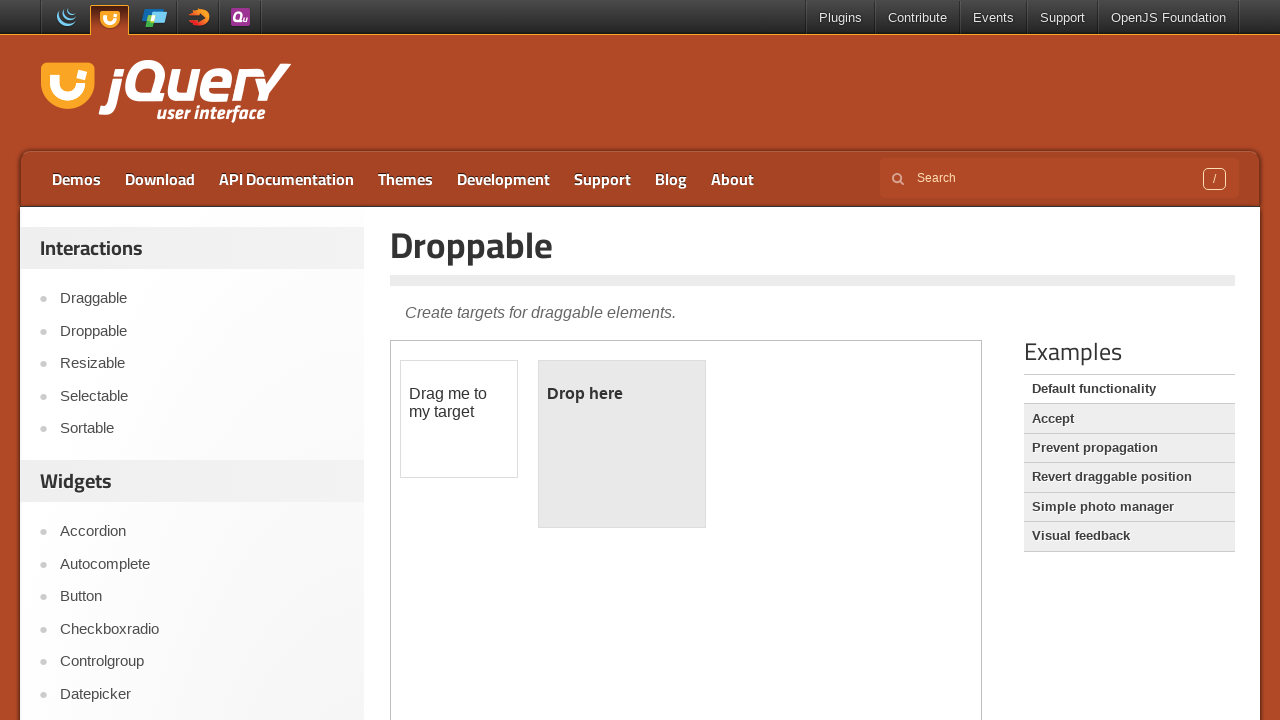

Located the droppable target destination element
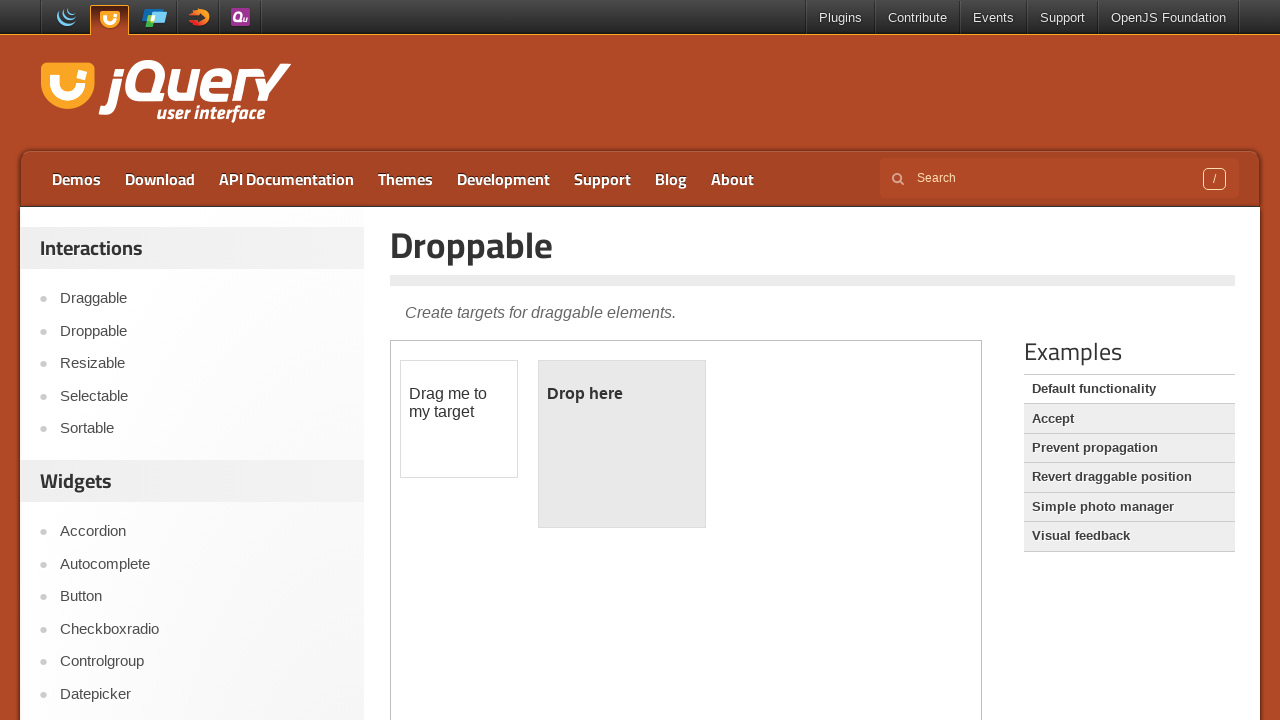

Dragged source element to droppable target zone at (622, 444)
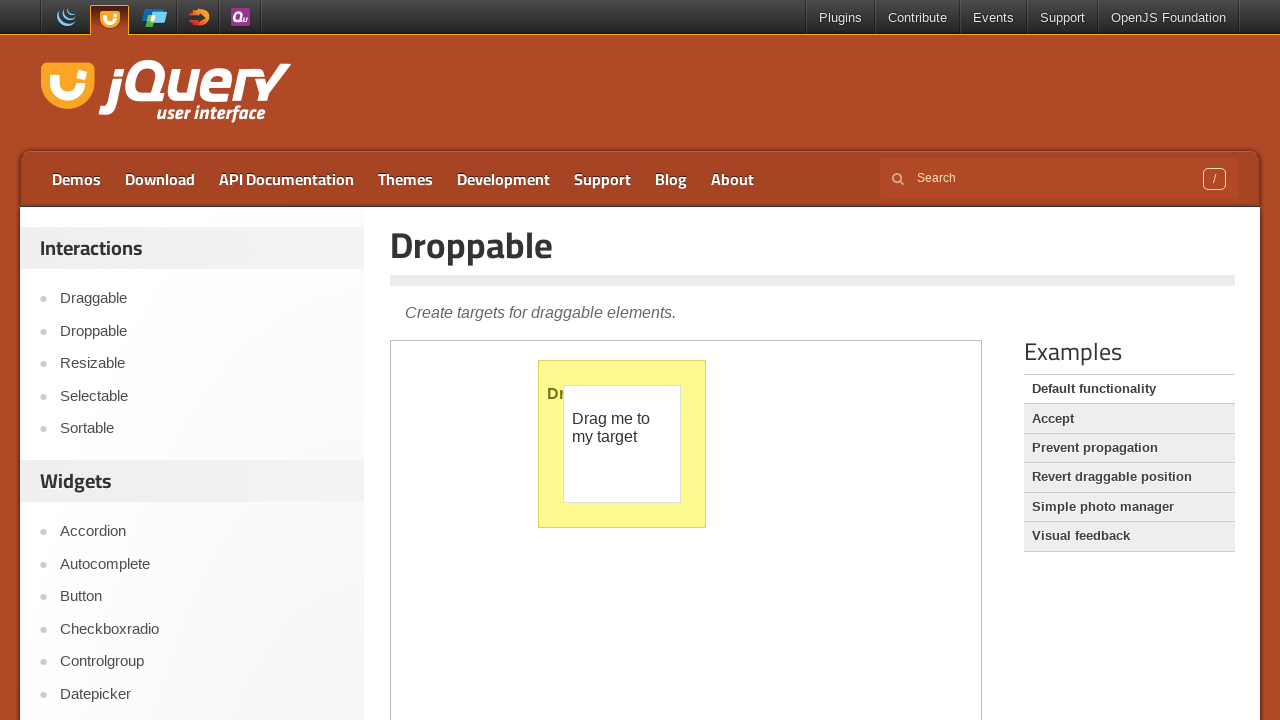

Verified drop was successful - 'Dropped!' text appeared
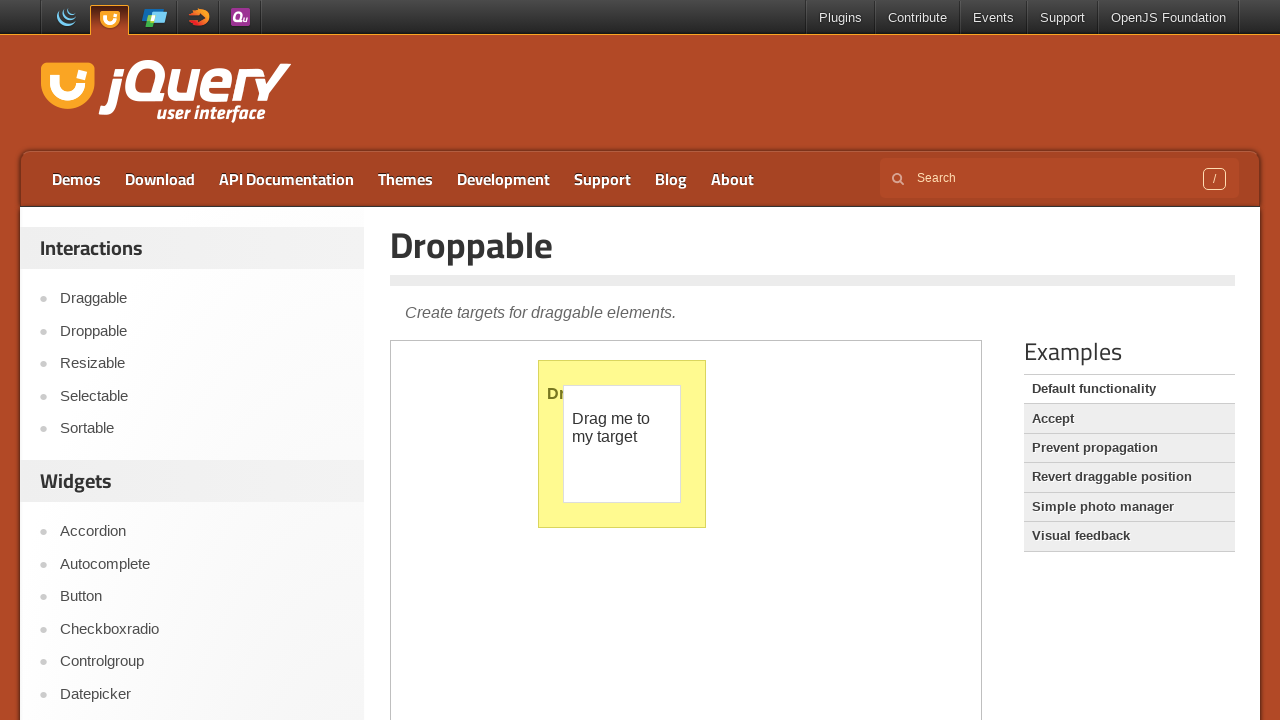

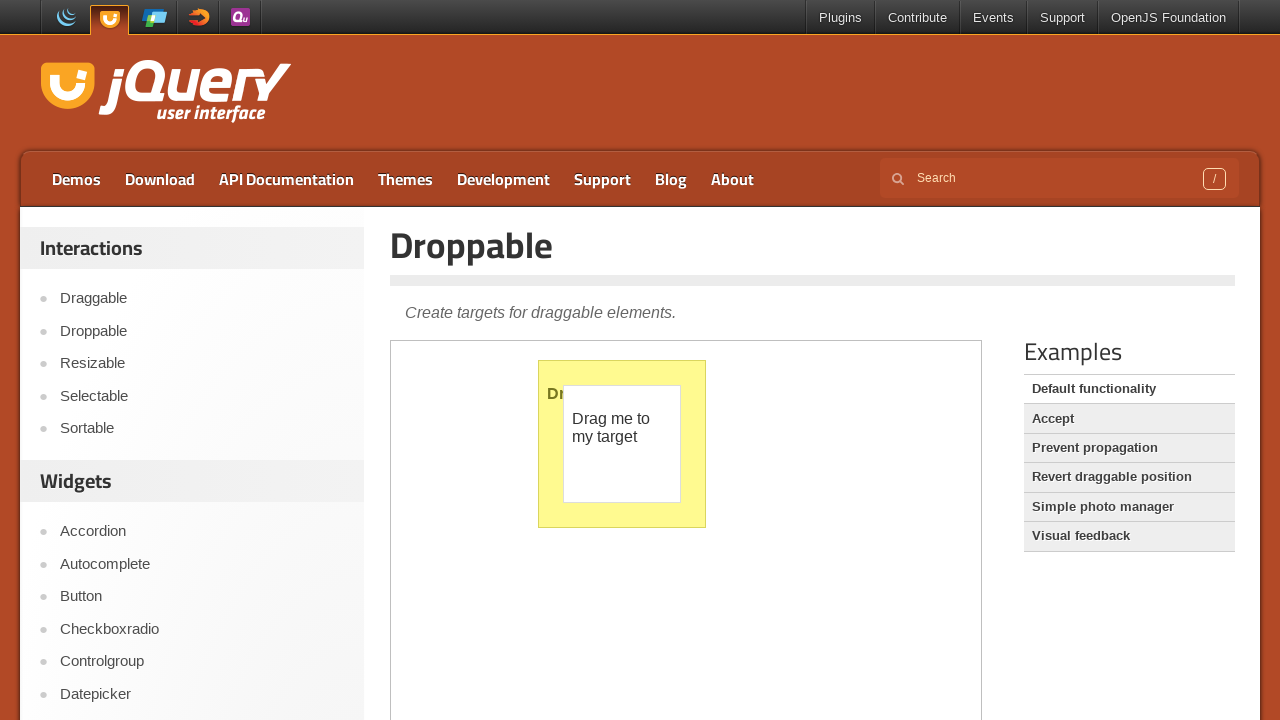